Tests an explicit wait scenario where the script waits for a price to change to $100, then clicks a book button, calculates a mathematical value based on displayed input, enters the answer, and submits the solution.

Starting URL: http://suninjuly.github.io/explicit_wait2.html

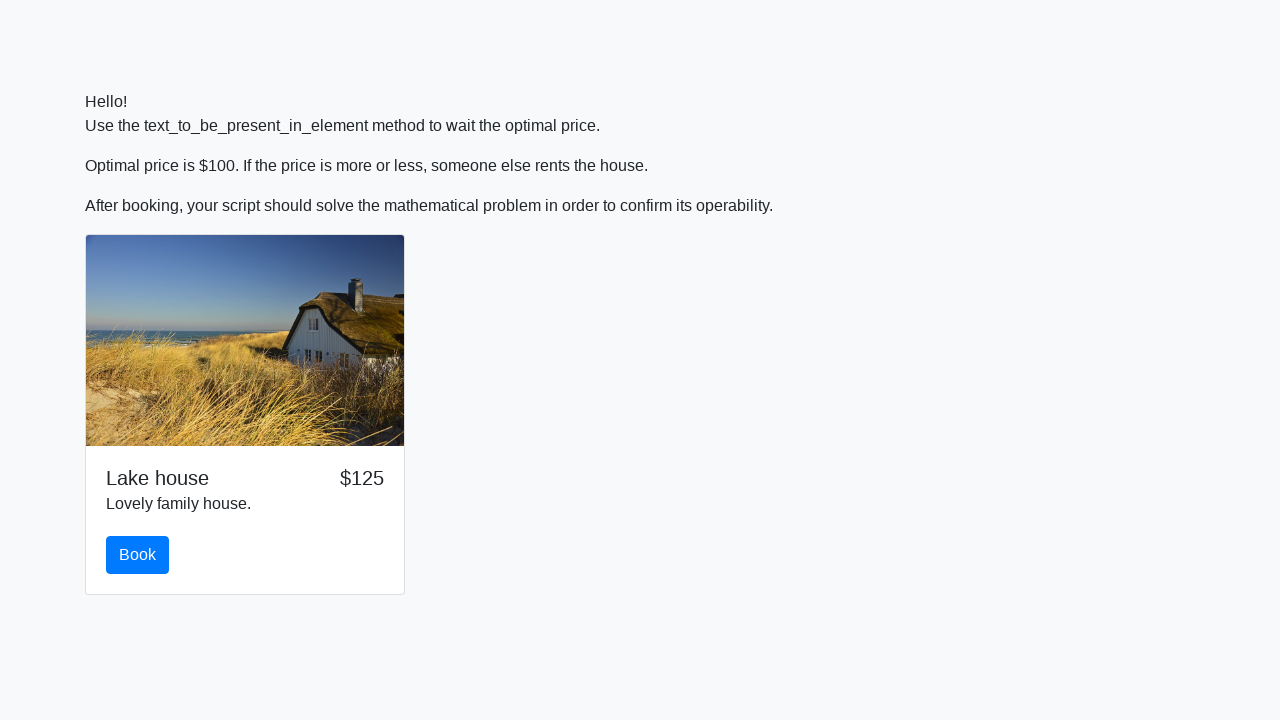

Waited for price to change to $100
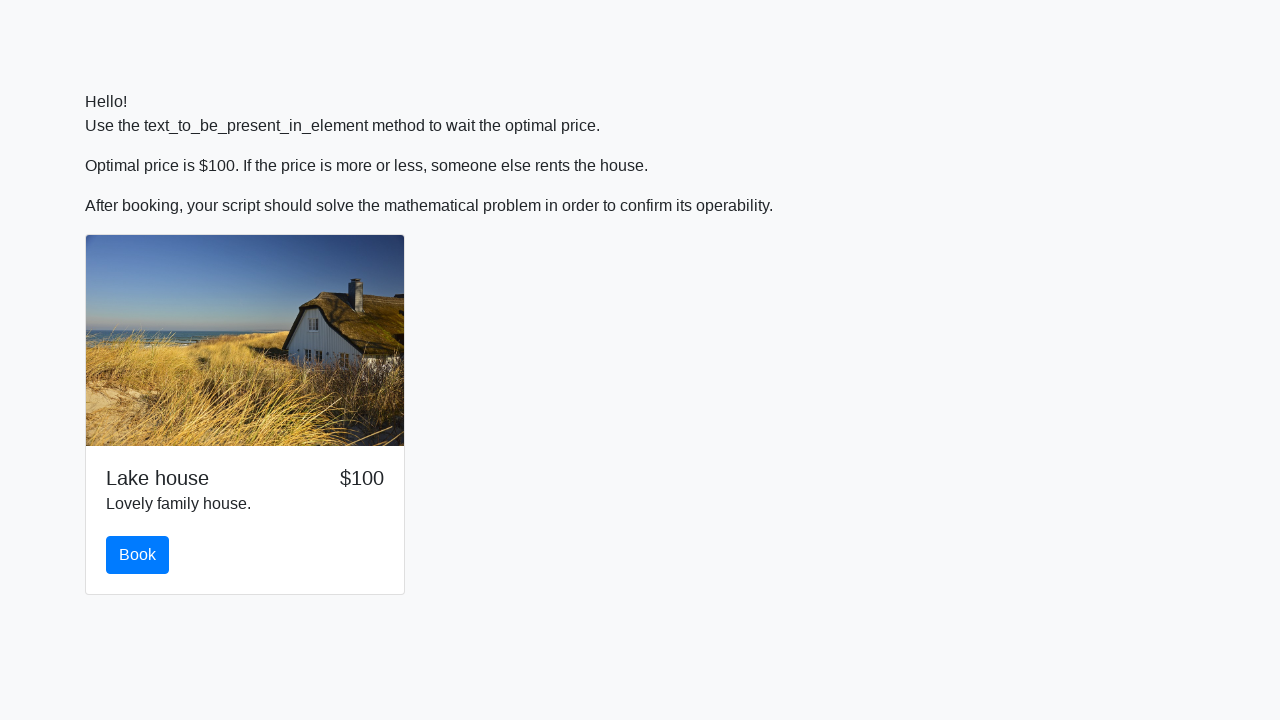

Clicked book button at (138, 555) on #book
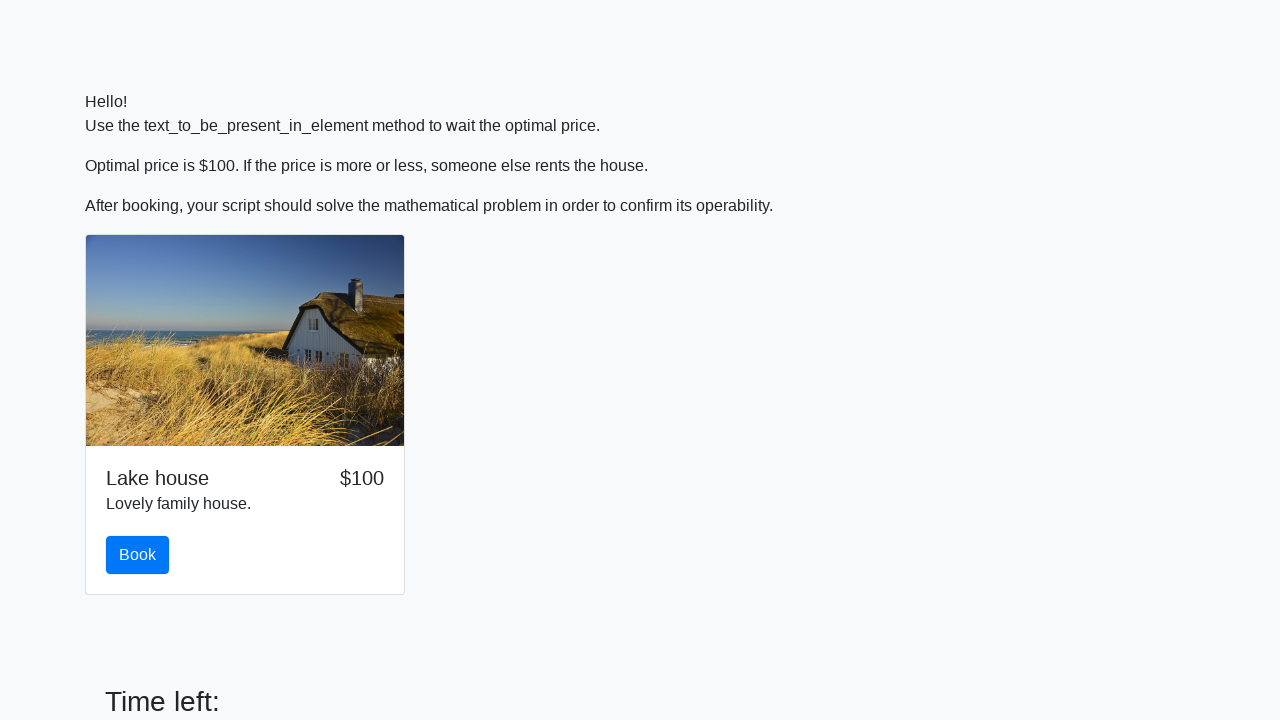

Retrieved input value from page
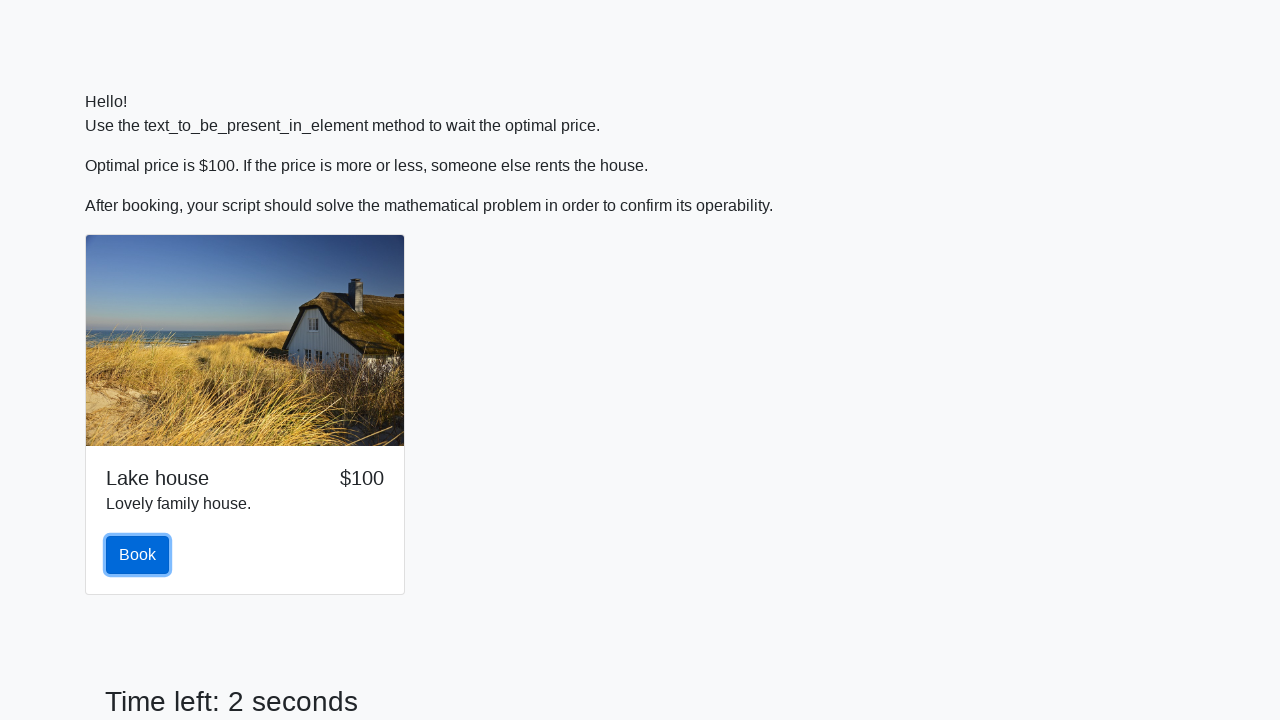

Calculated mathematical value: 1.9412326854080941
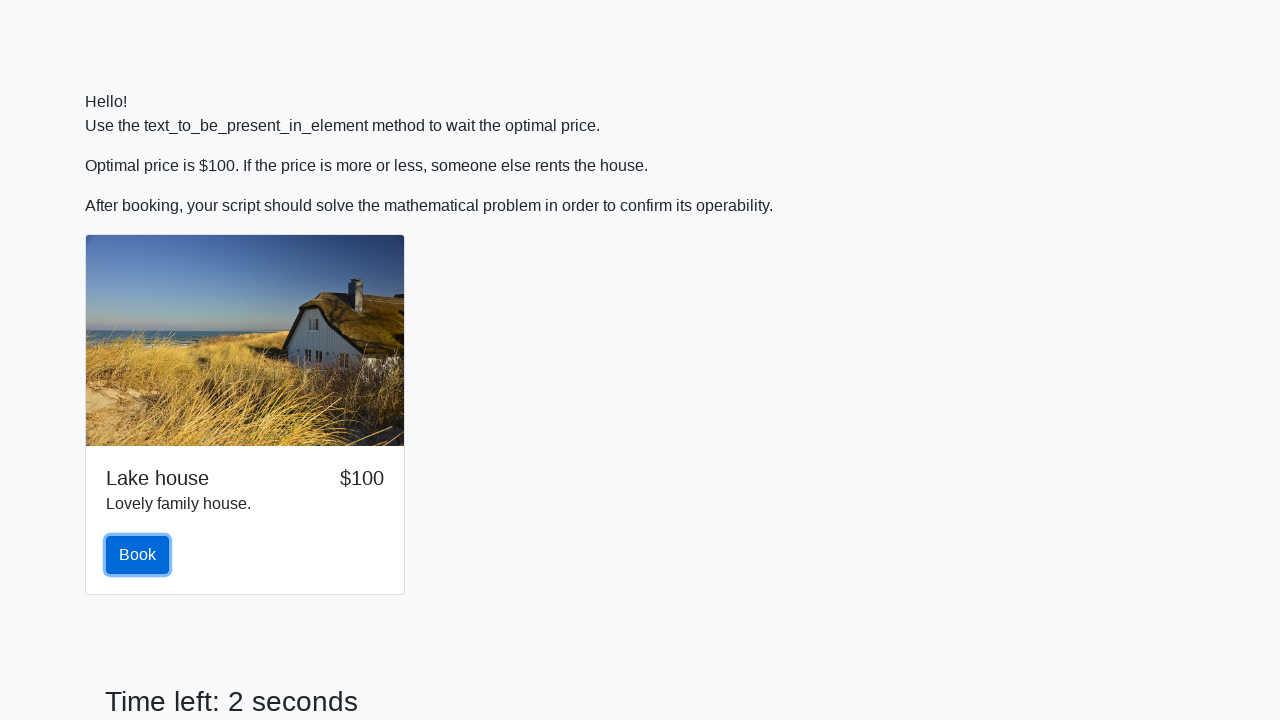

Filled answer field with calculated value on #answer
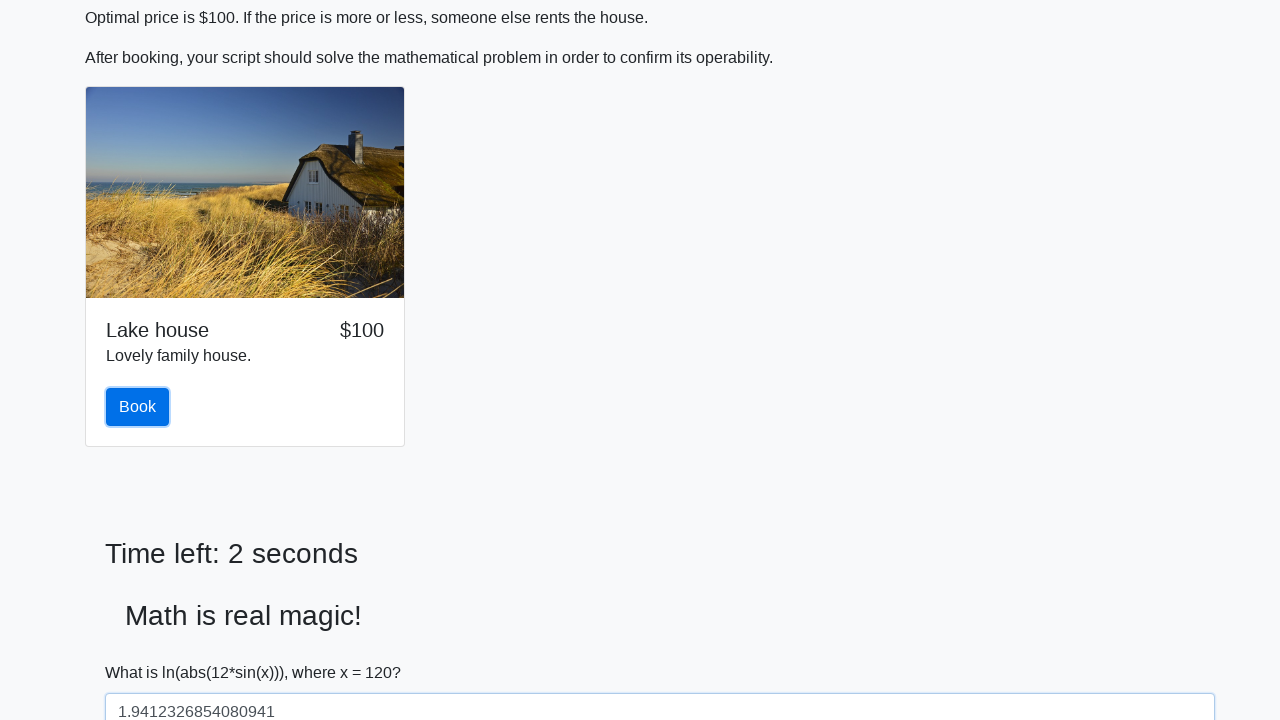

Clicked solve button to submit solution at (143, 651) on #solve
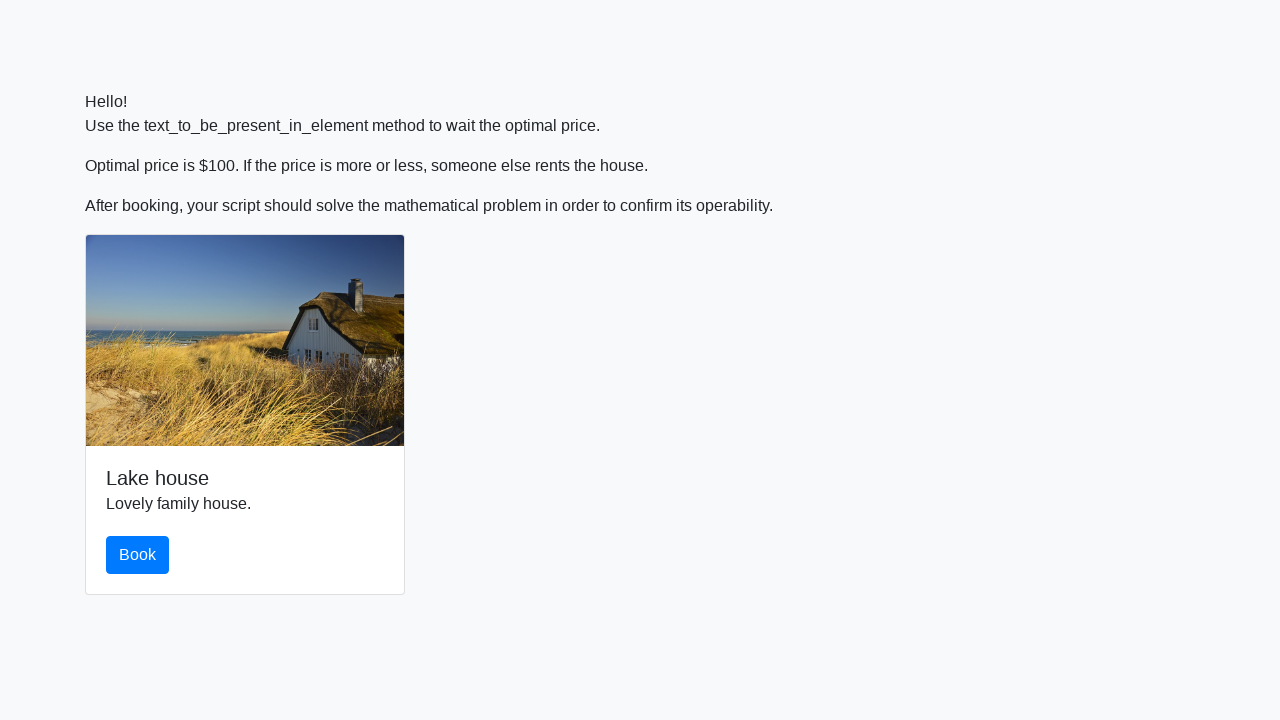

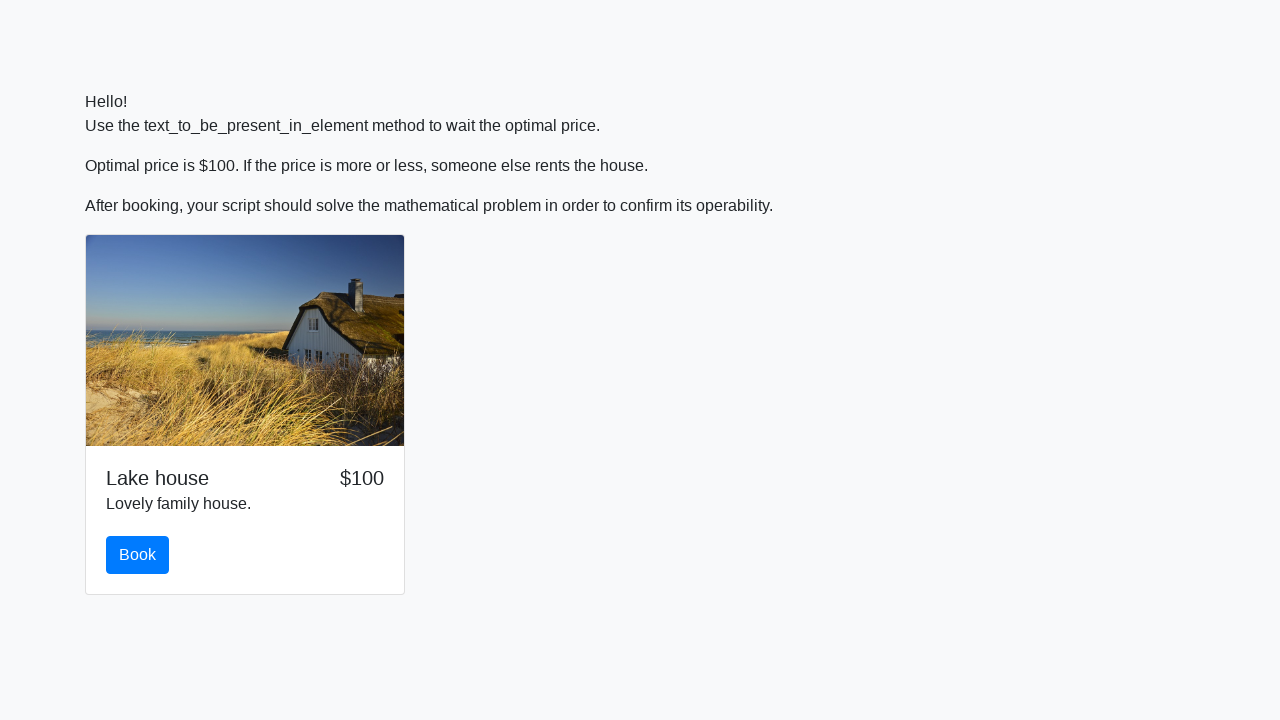